Tests registration form validation by submitting without a username and verifying the error message appears.

Starting URL: https://parabank.parasoft.com/parabank/index.htm

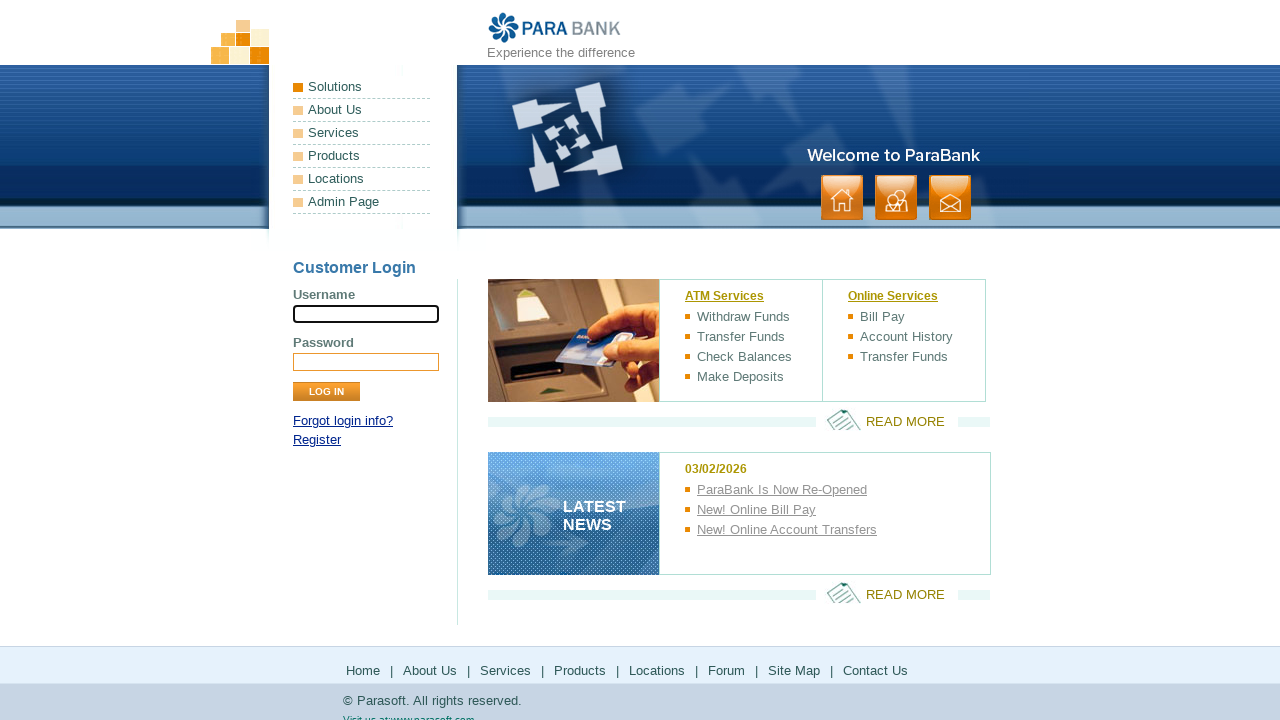

Clicked Register link at (317, 440) on text=Register
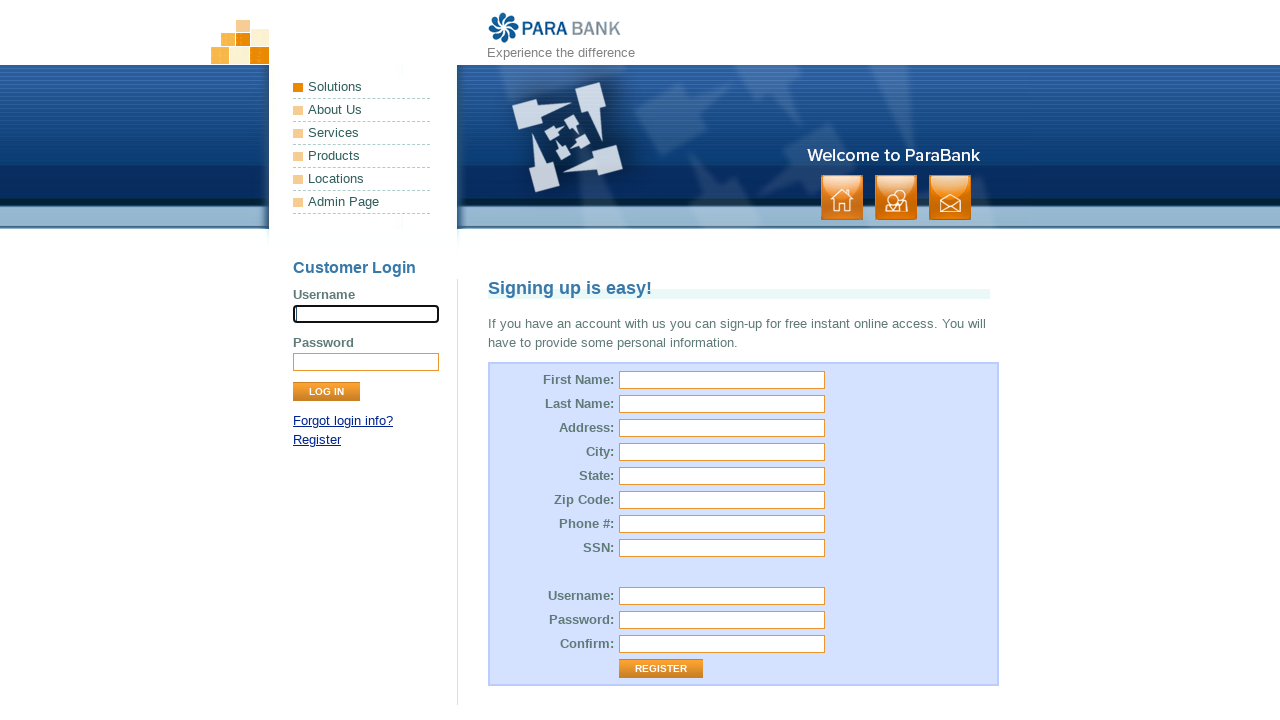

Registration form loaded
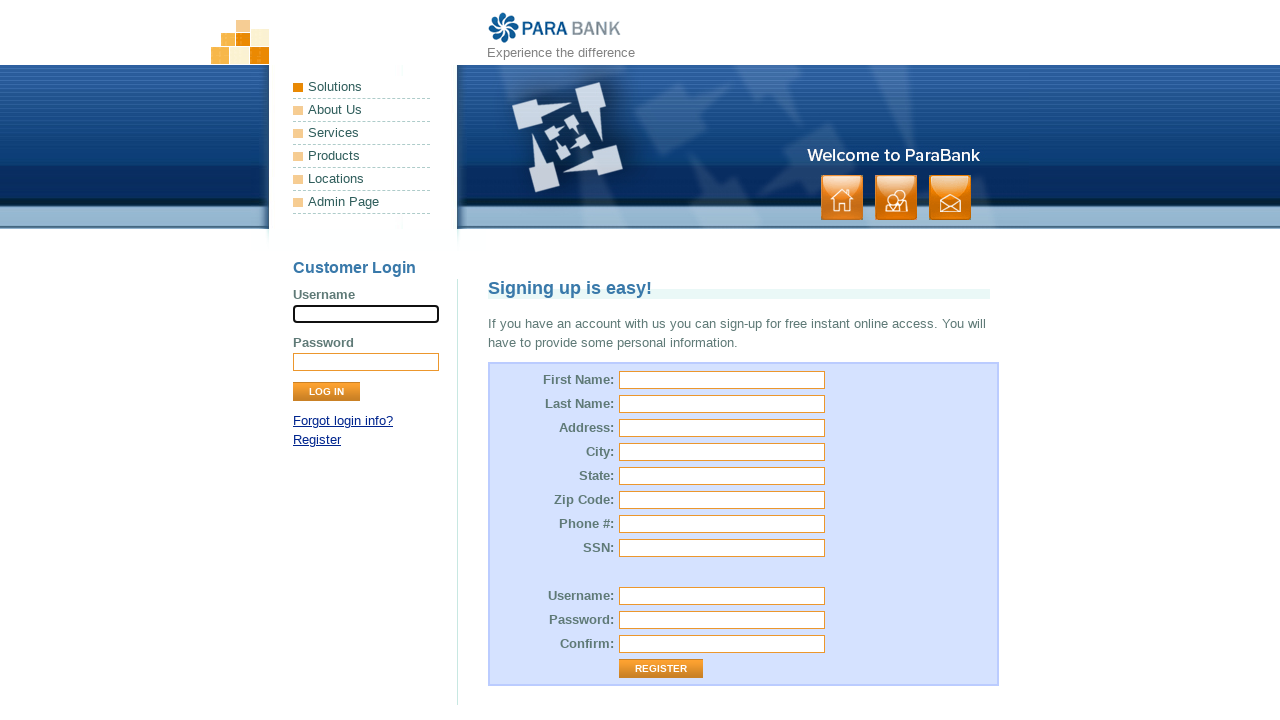

Filled first name field with 'Rahul' on #customer\.firstName
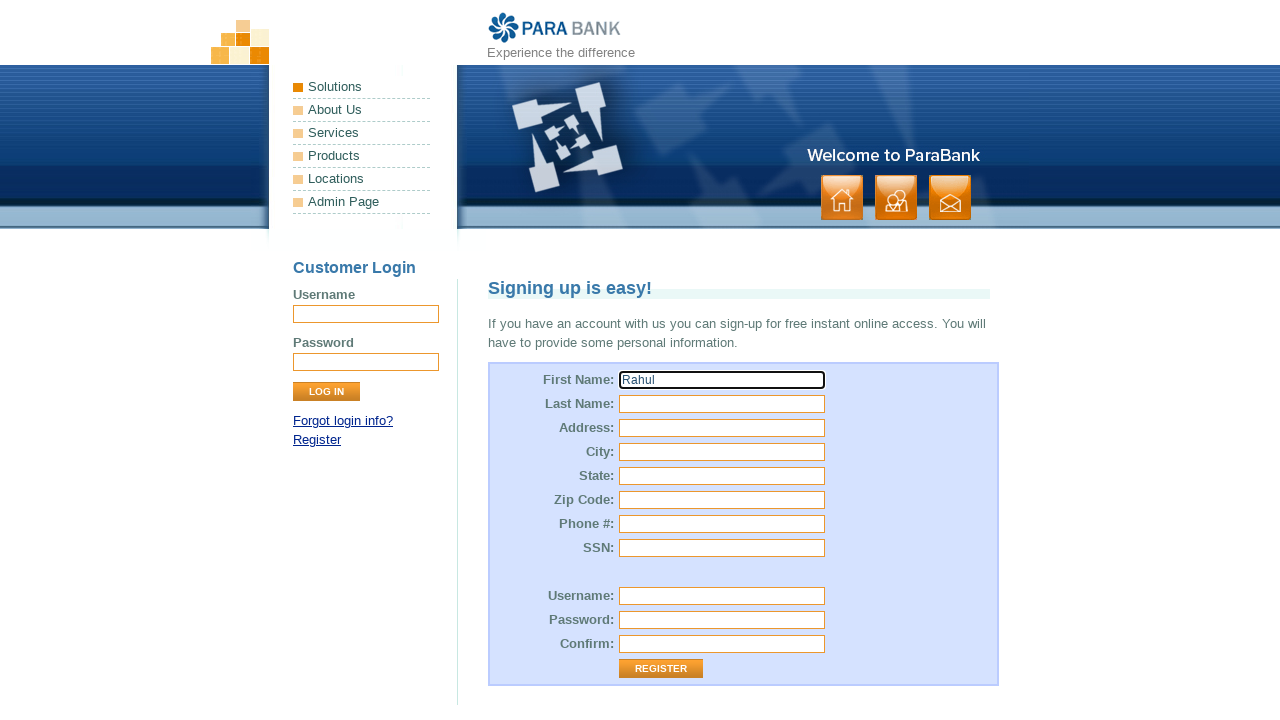

Filled last name field with 'Dravid' on #customer\.lastName
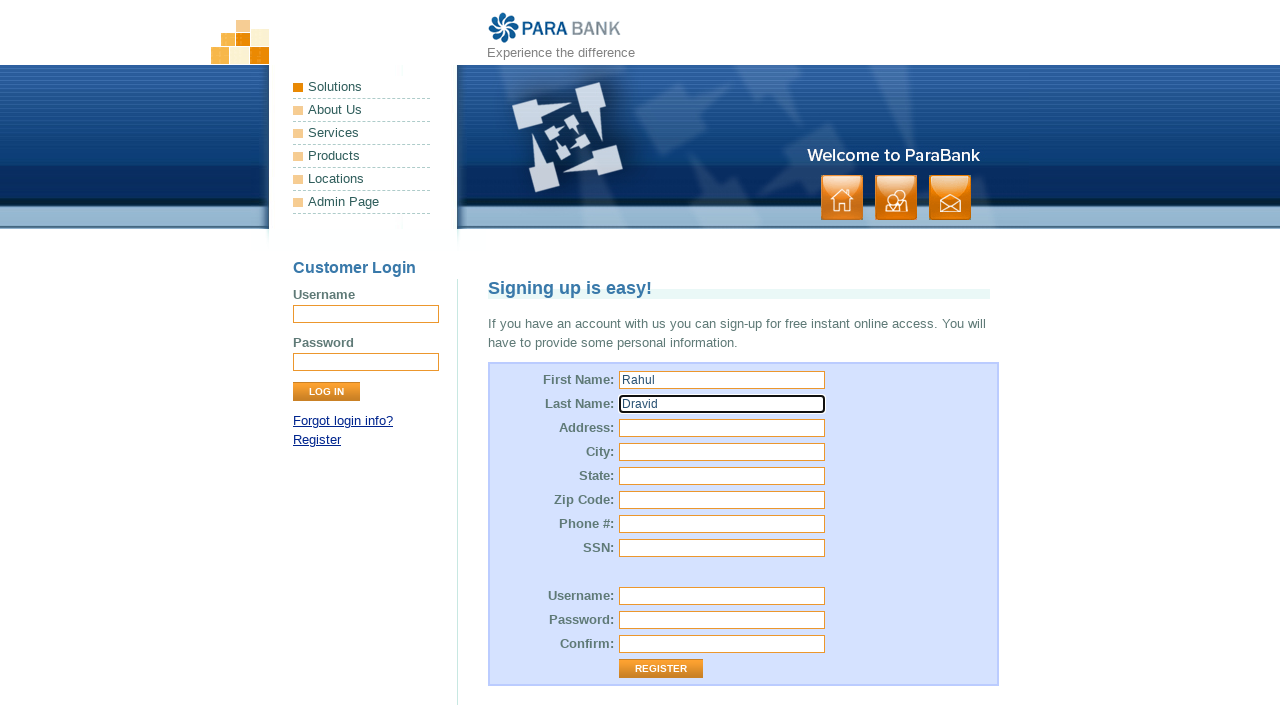

Filled street address with 'charminar' on #customer\.address\.street
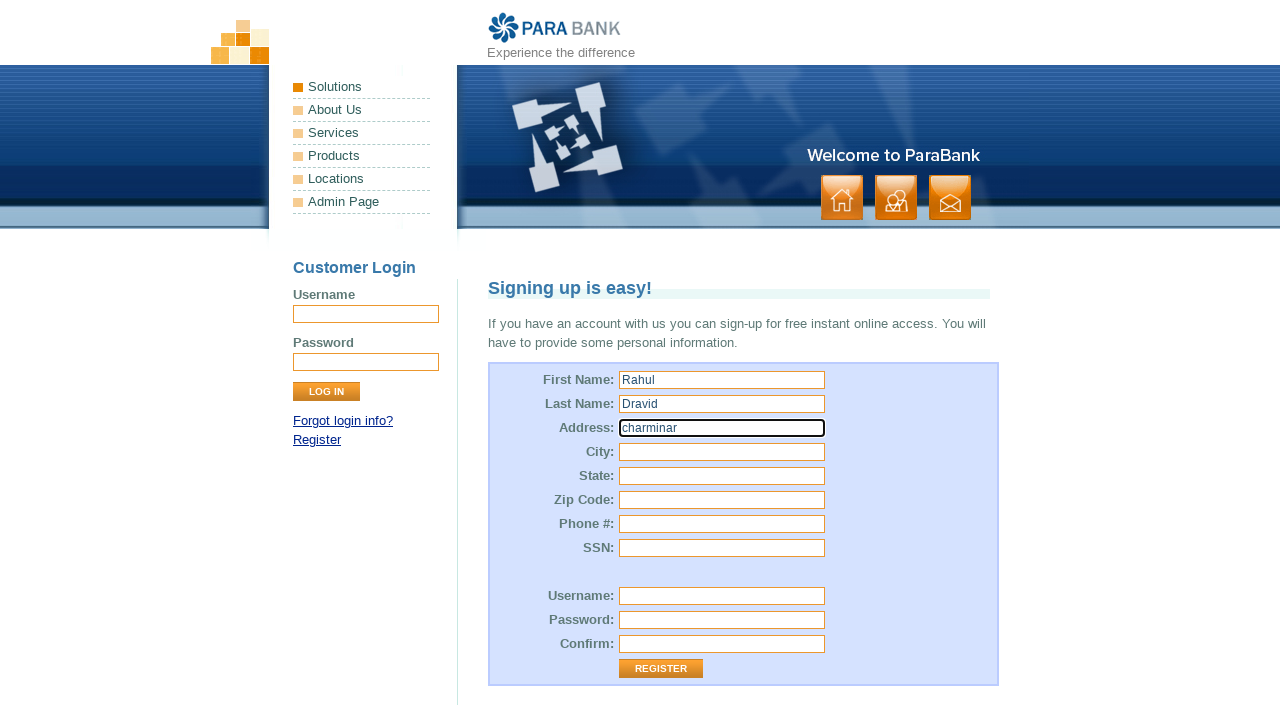

Filled city with 'hyderabad' on #customer\.address\.city
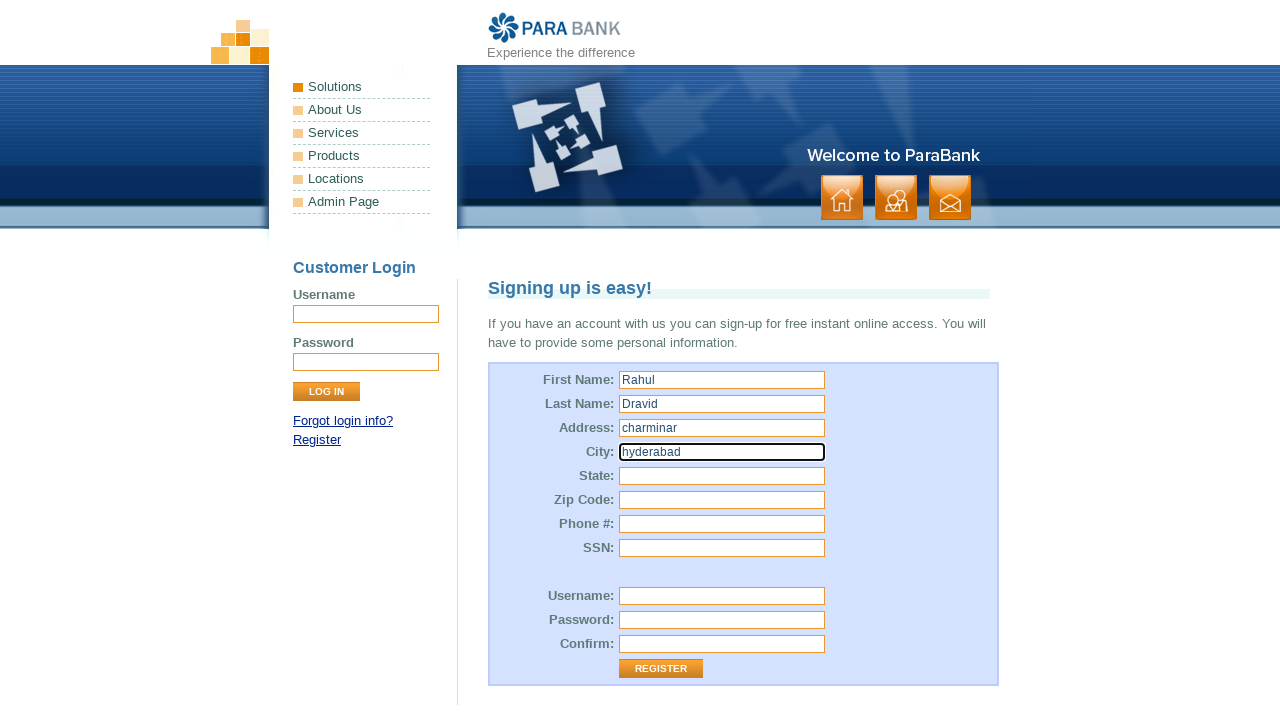

Filled state with 'Andhra pradesh' on #customer\.address\.state
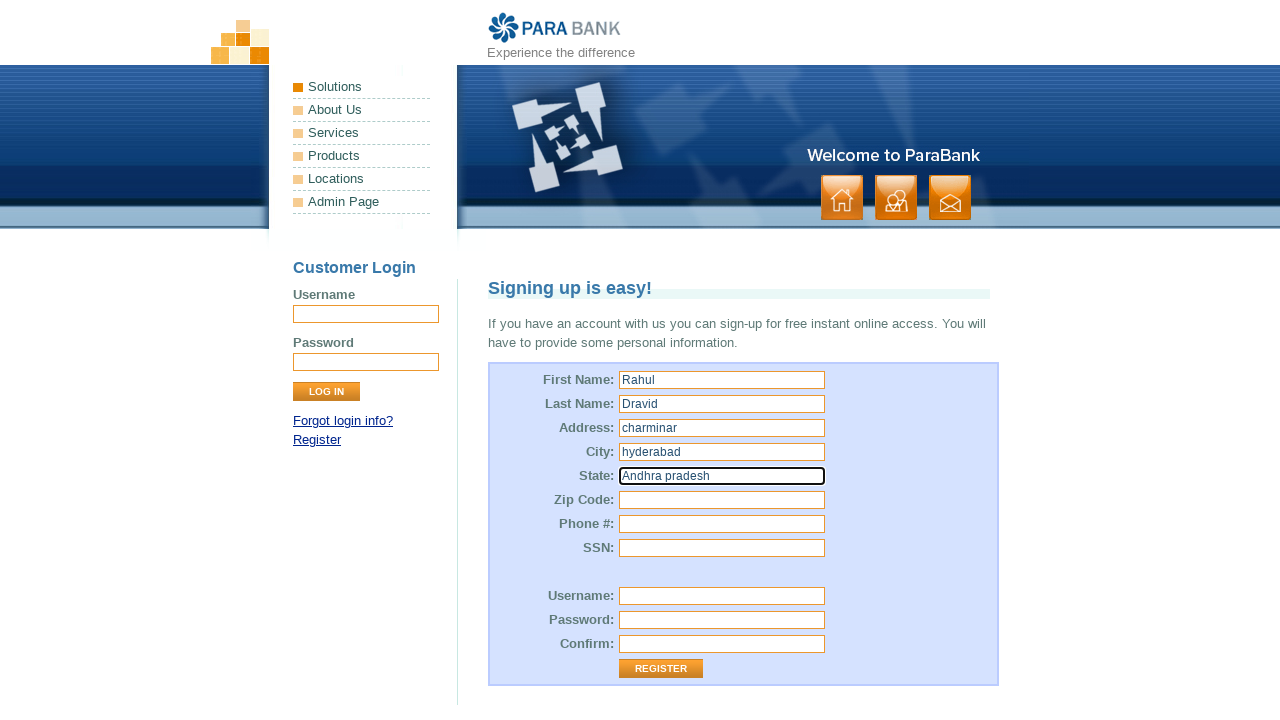

Filled zip code with '222143' on #customer\.address\.zipCode
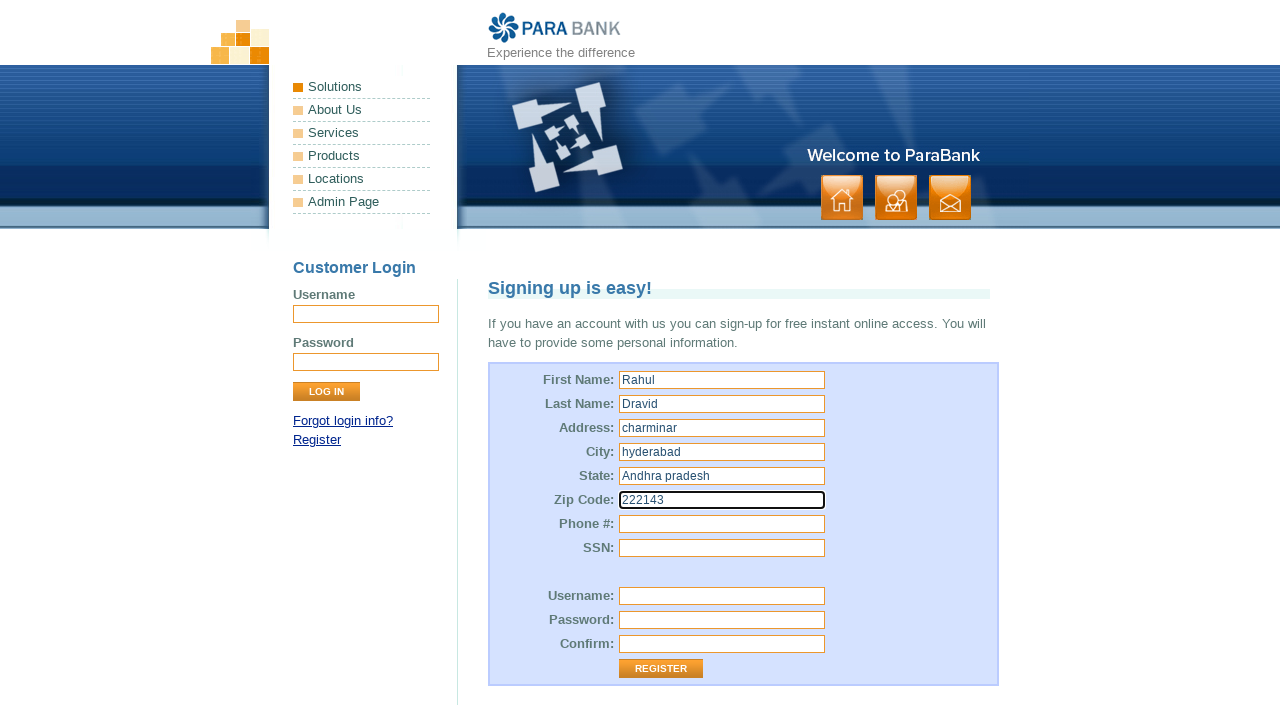

Filled phone number with '9876543210' on #customer\.phoneNumber
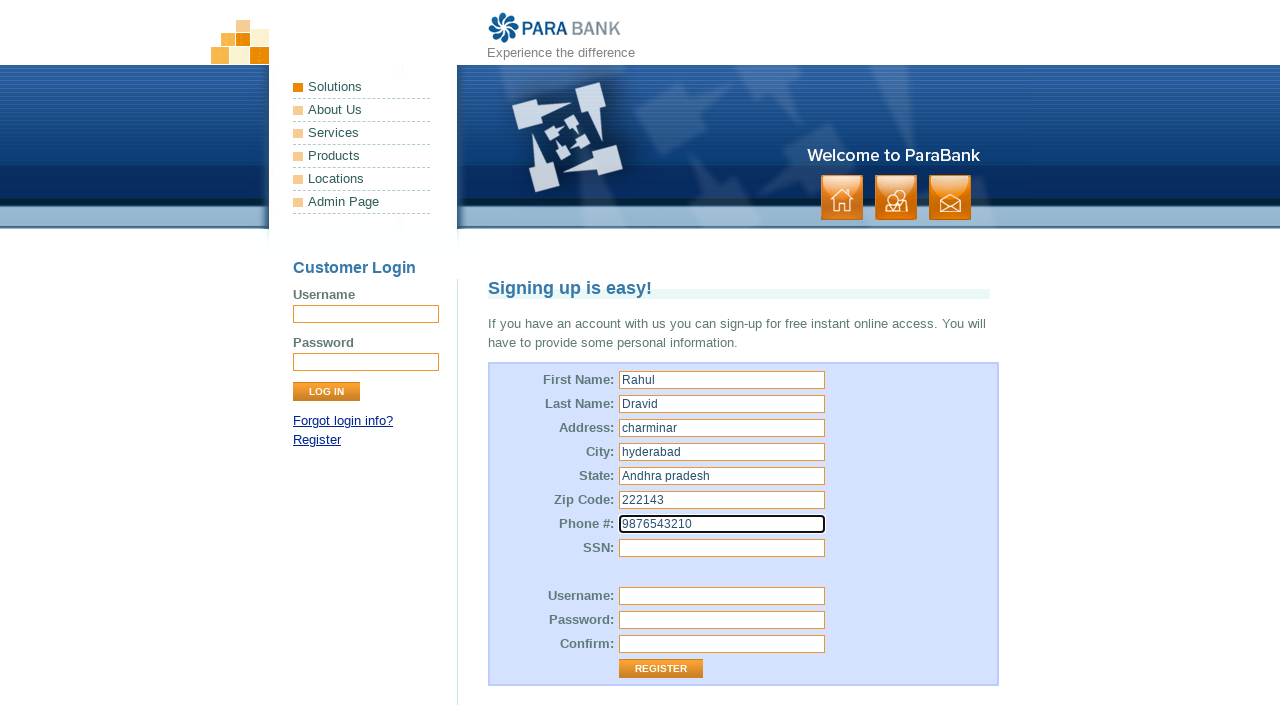

Filled SSN with '332-25-45617' on #customer\.ssn
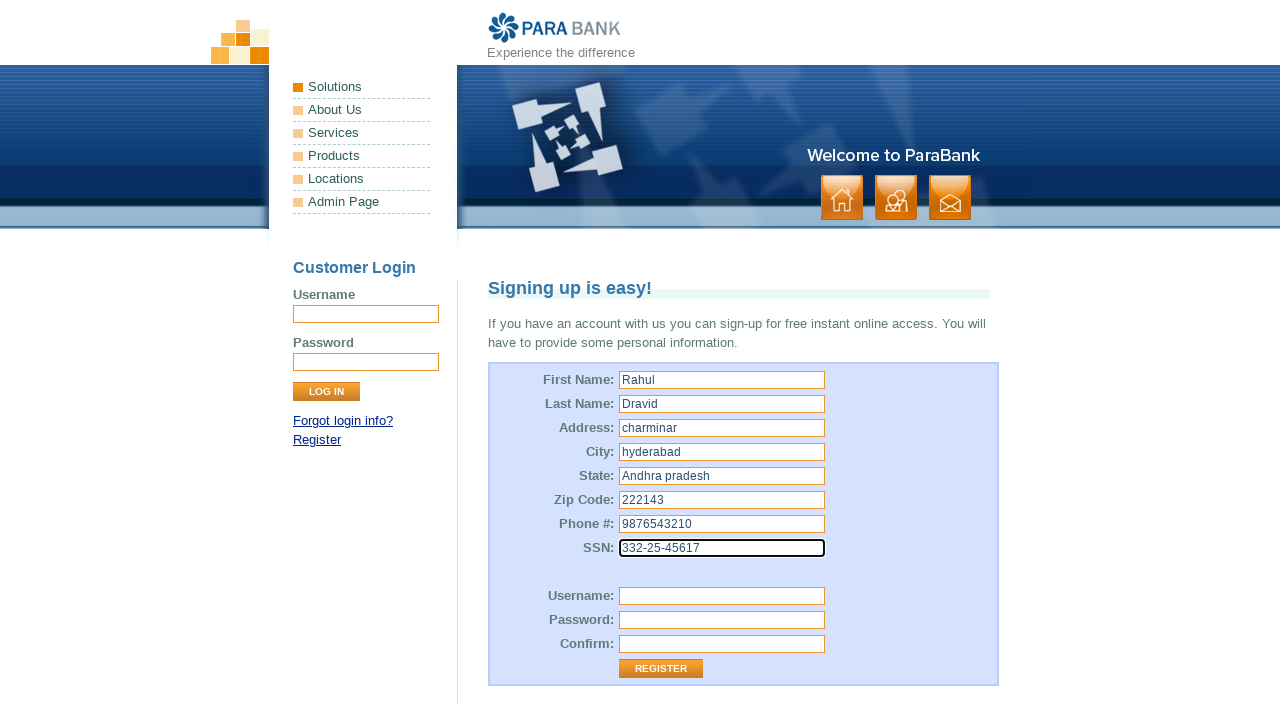

Filled password field with 'R@hul123' on #customer\.password
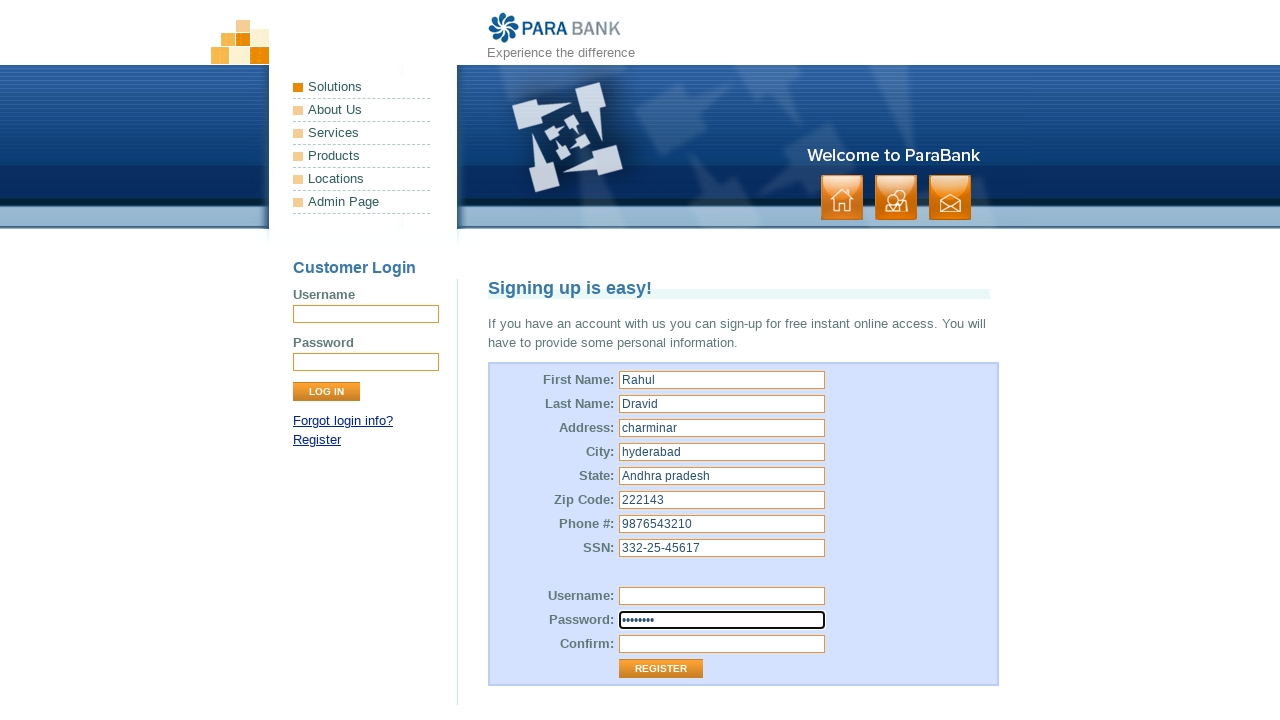

Filled repeated password field with 'R@hul123' on #repeatedPassword
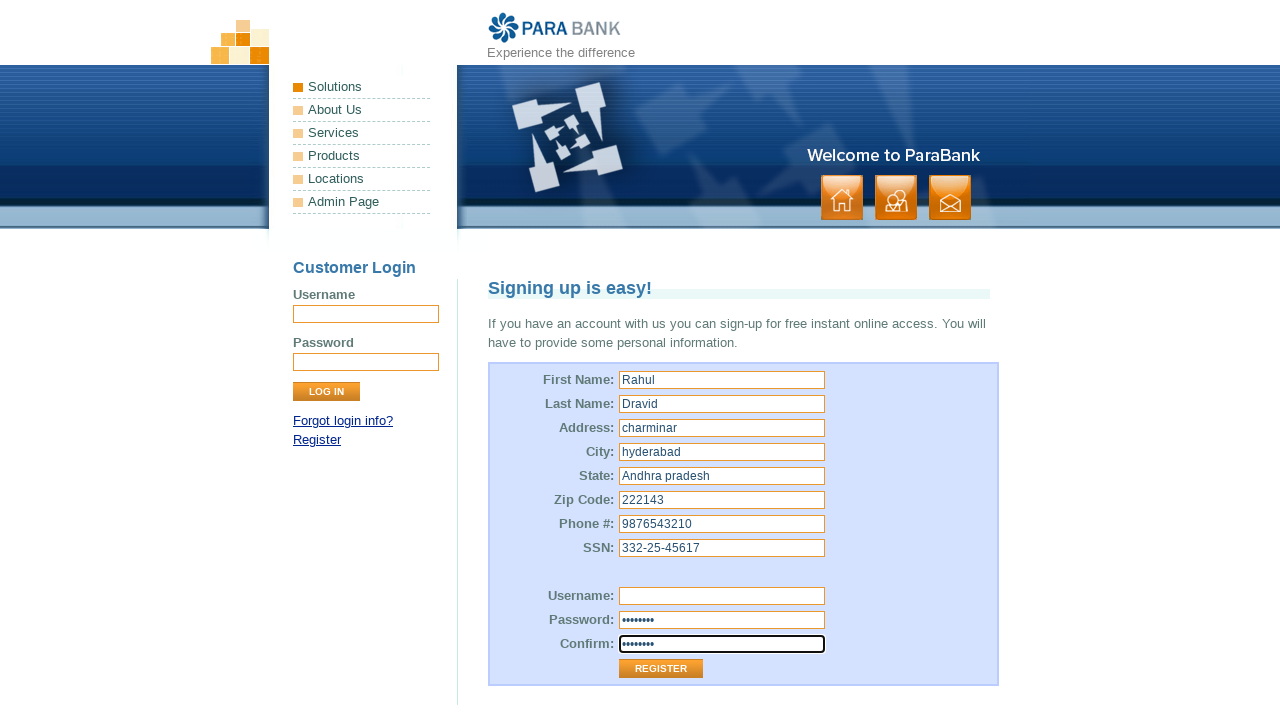

Clicked Register button to submit form without username at (661, 669) on input[value='Register']
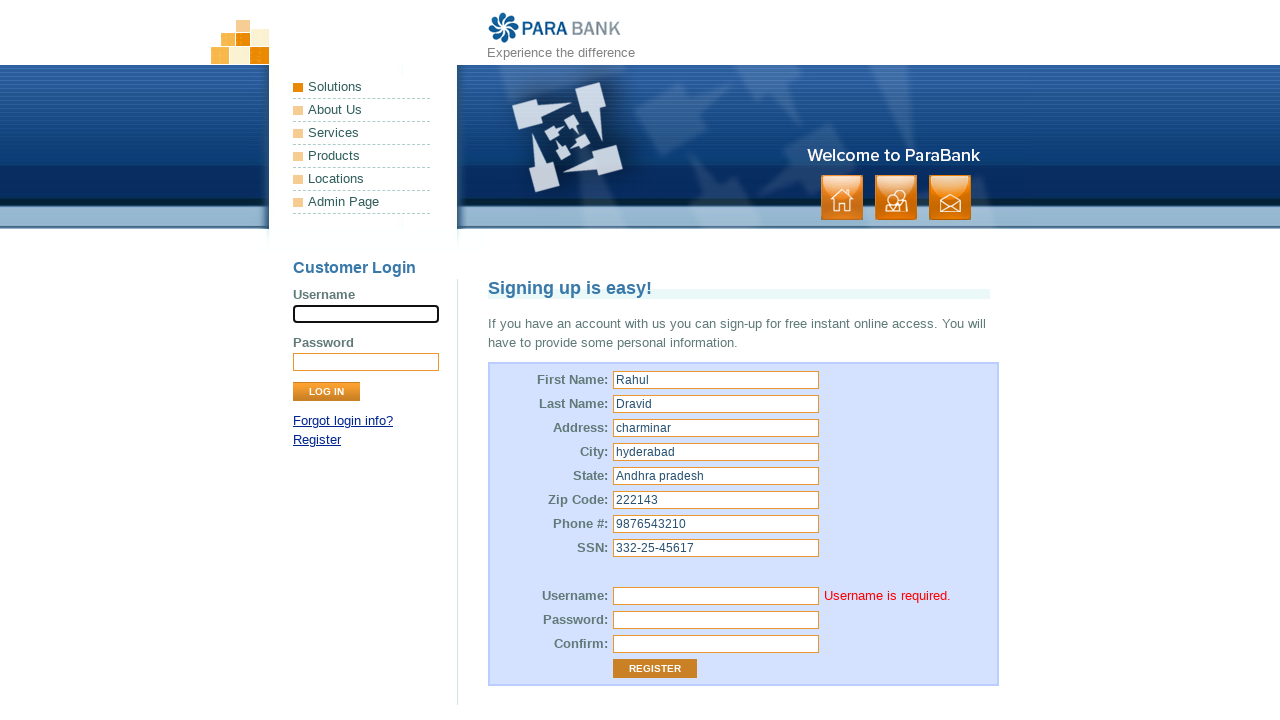

Username error message appeared on the page
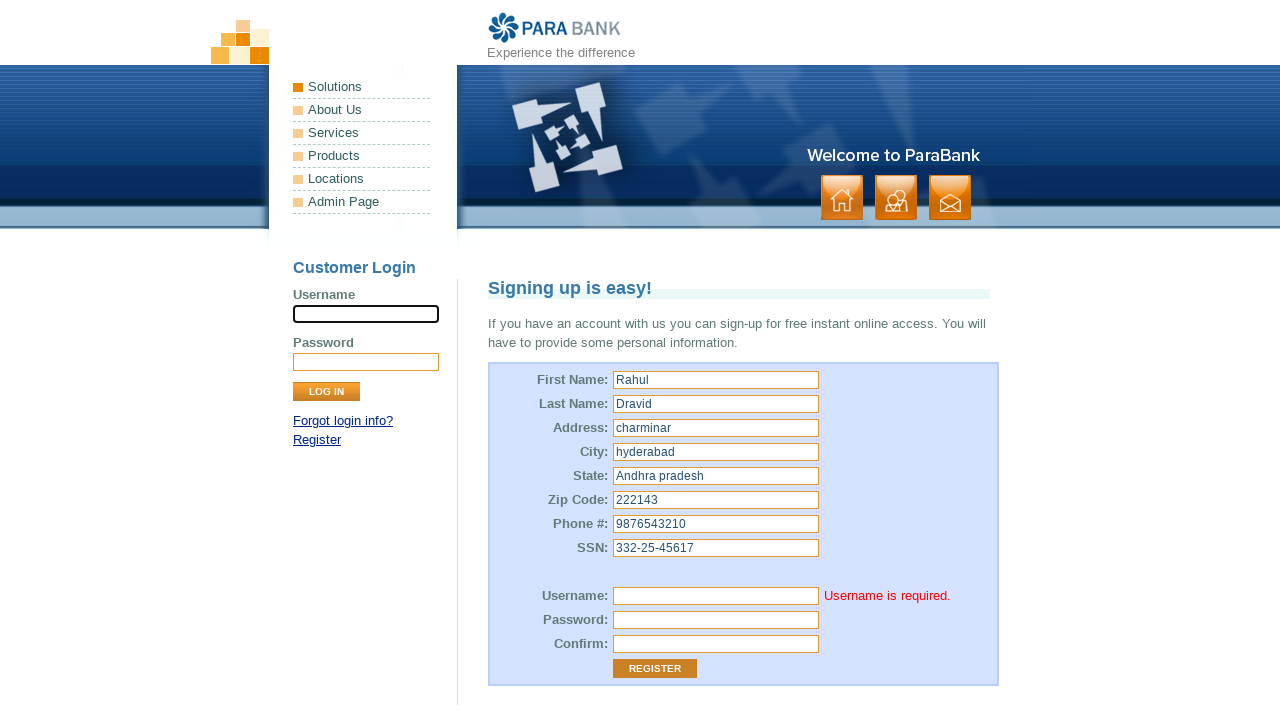

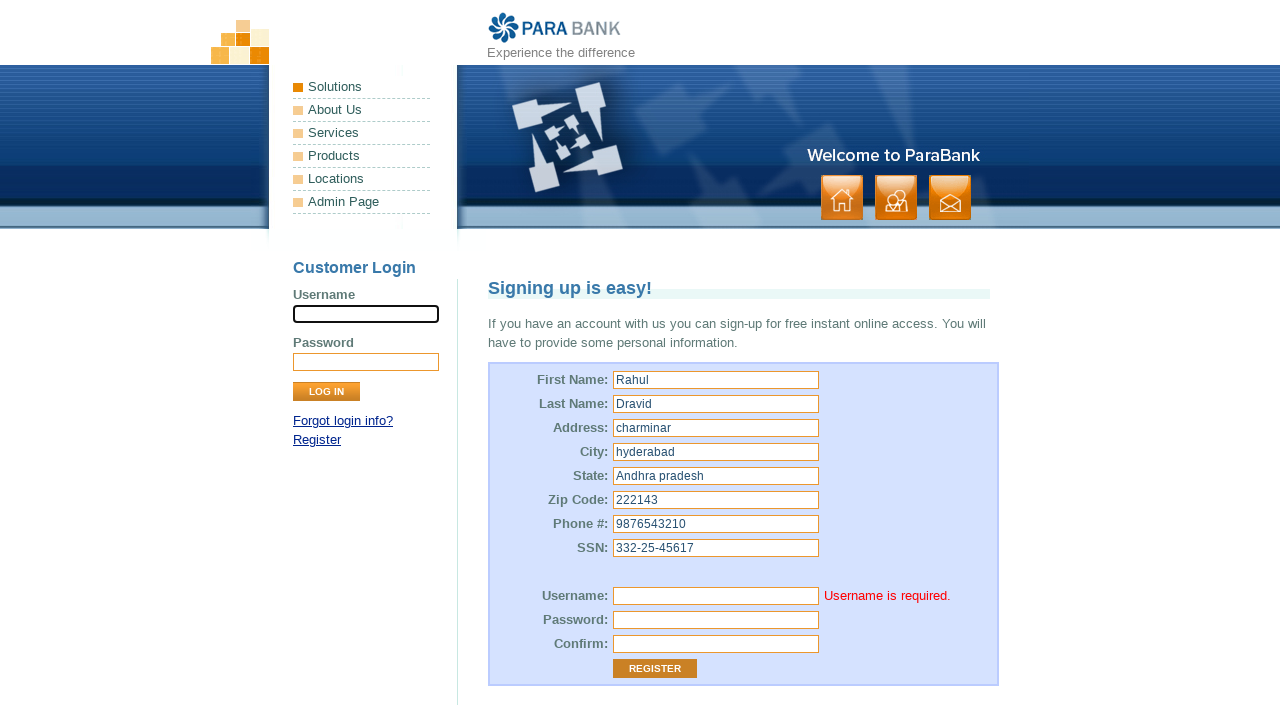